Tests navigation by clicking the "Get started" link and verifying the Installation heading appears

Starting URL: https://playwright.dev/

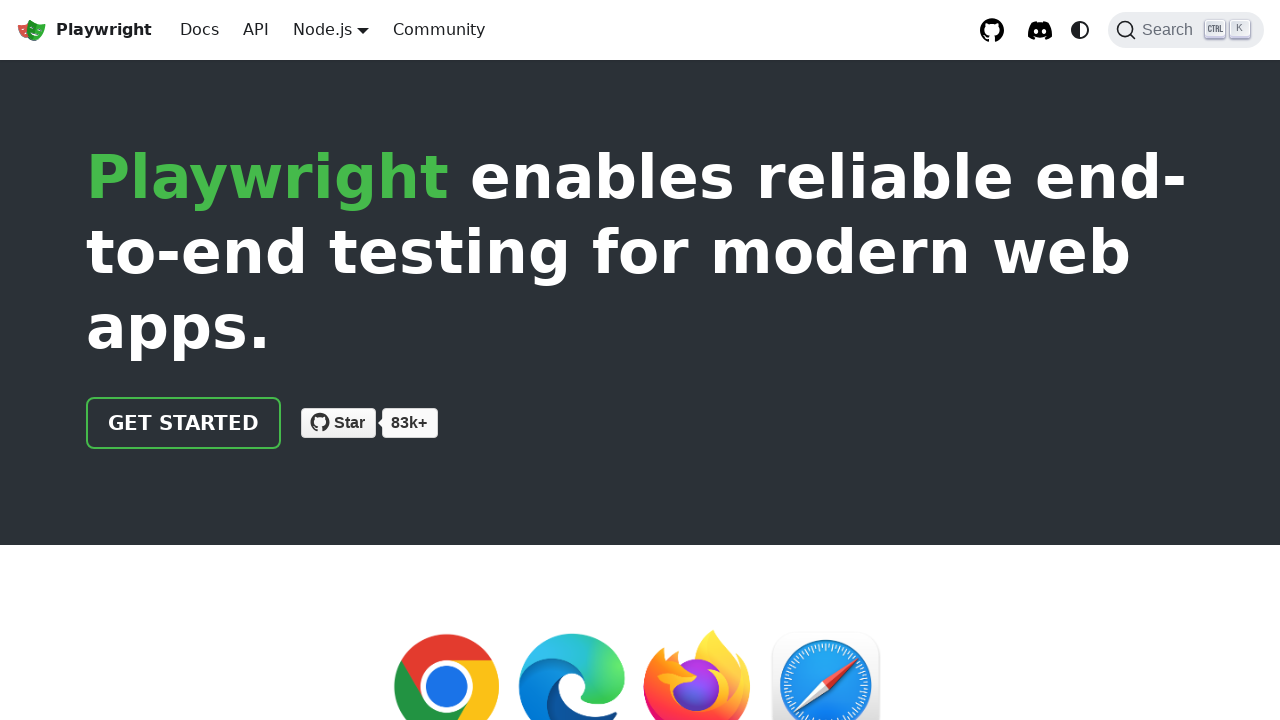

Clicked the 'Get started' link at (184, 423) on internal:role=link[name="Get started"i]
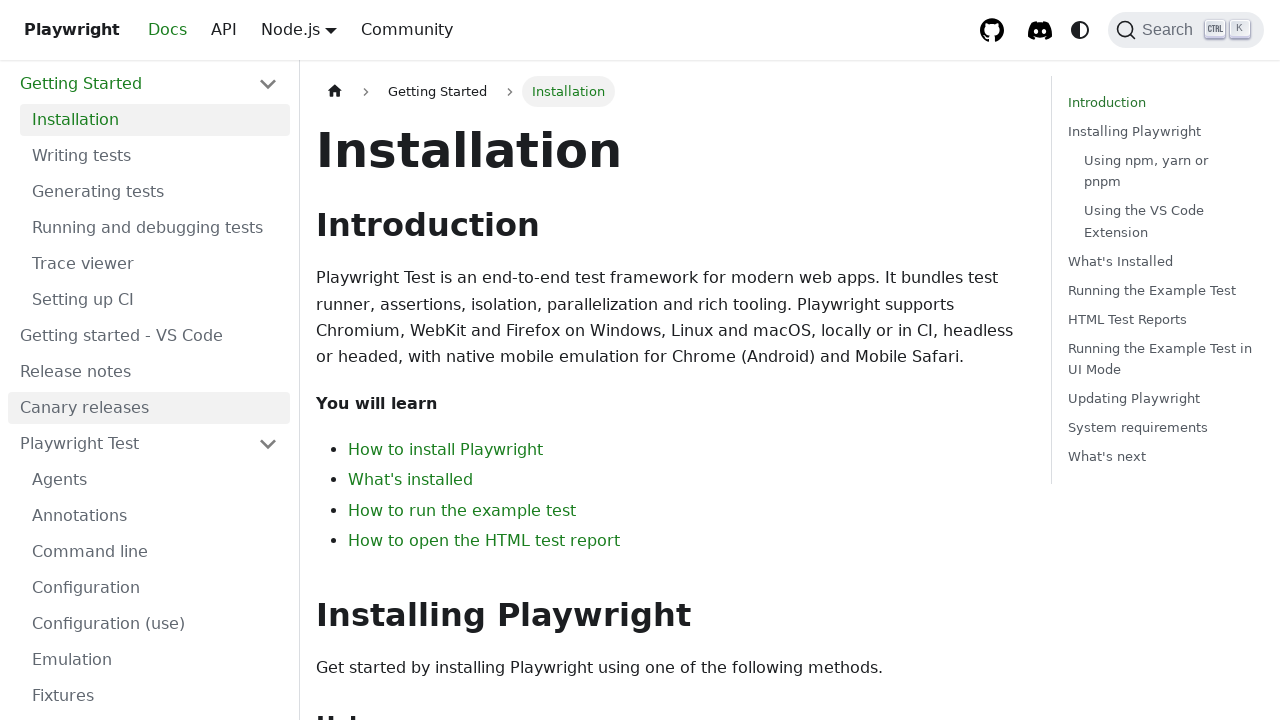

Installation heading appeared
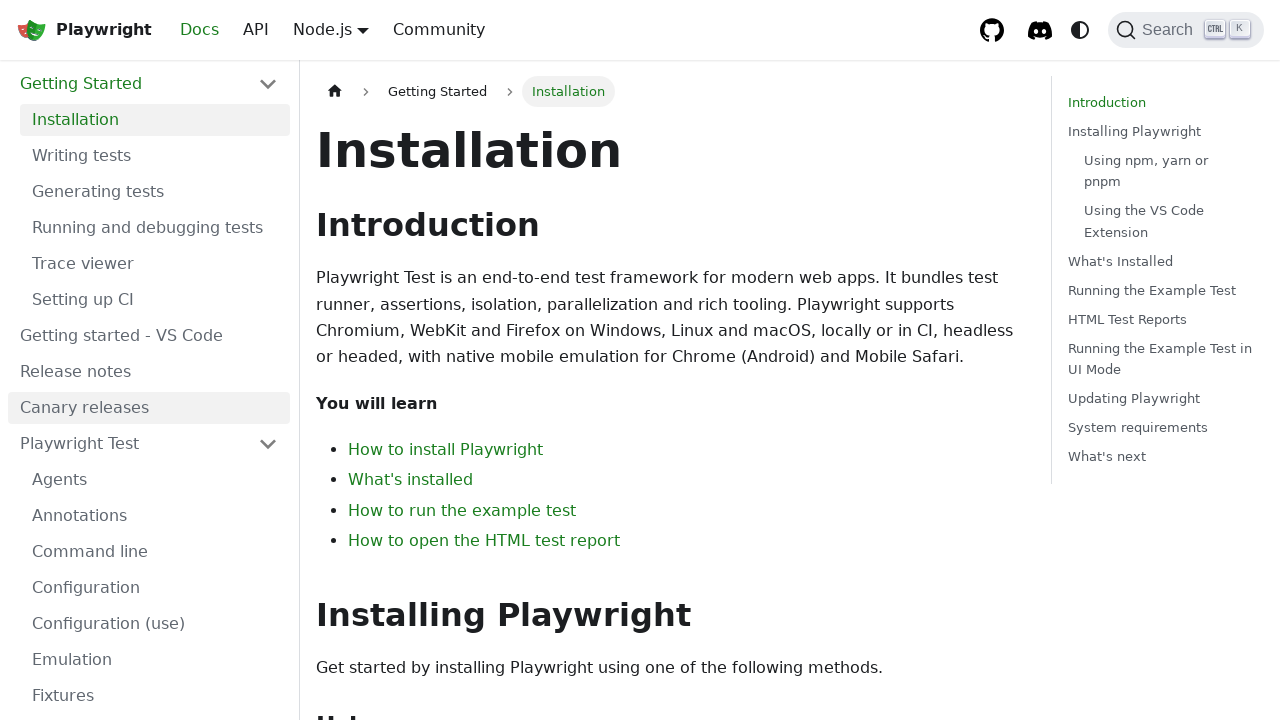

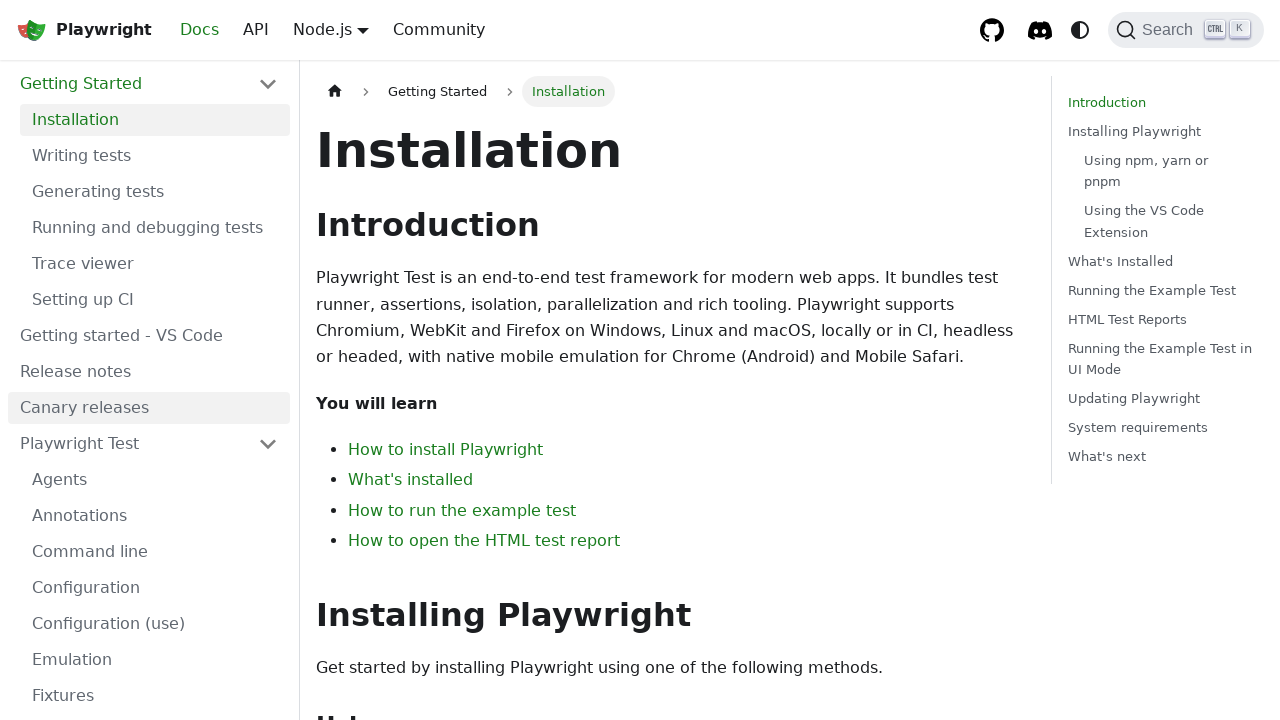